Tests Russian Premier League football statistics page by verifying player statistics are displayed, clicking on a player profile link, navigating to cards statistics, and verifying another player profile link

Starting URL: https://www.sport-express.ru/football/L/russia/premier/2023-2024/statistics/goalpass/

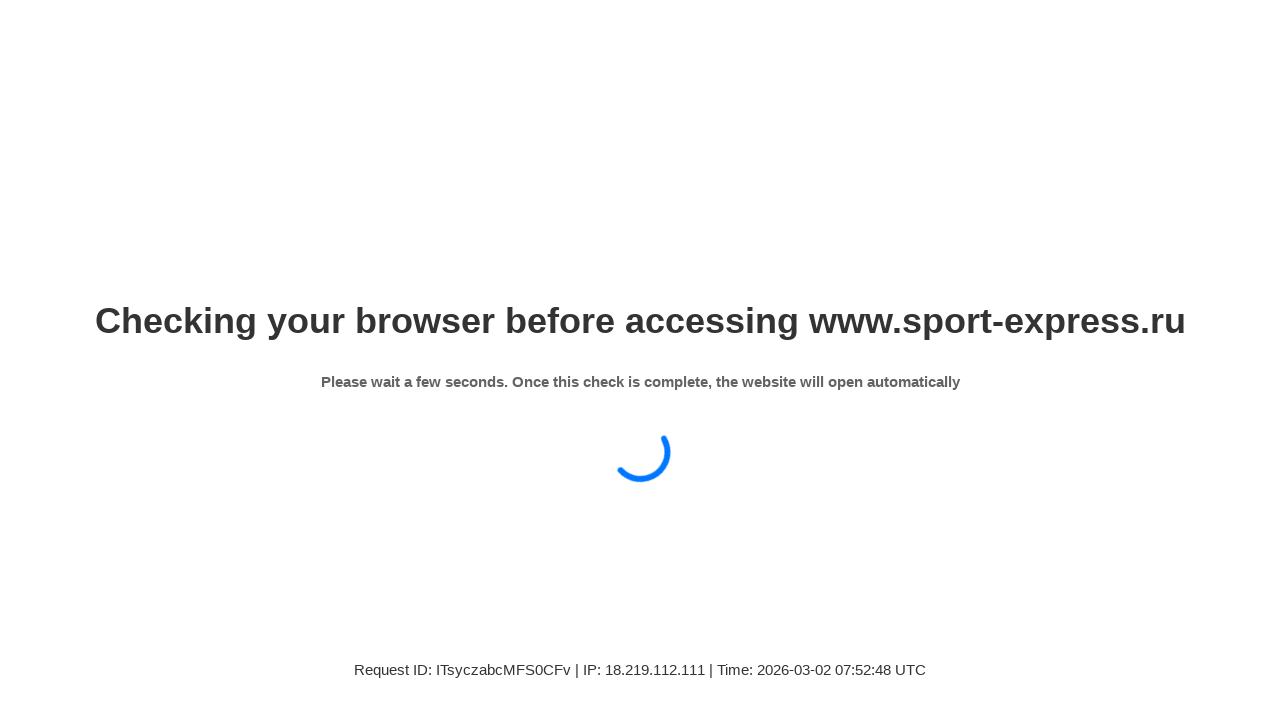

Player statistics loaded on Russian Premier League goals/assists page
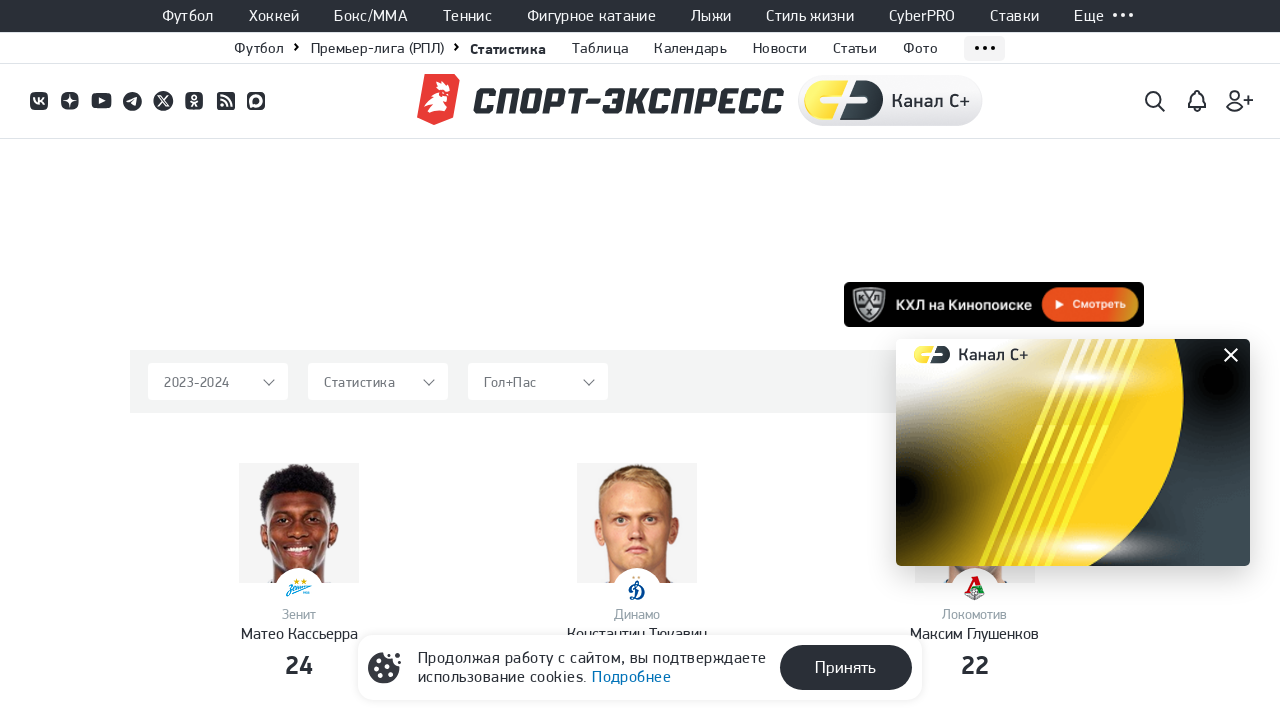

Clicked on Maxim Glushenkov player profile link at (975, 634) on xpath=//a[contains(text(),'Максим Глушенков')]
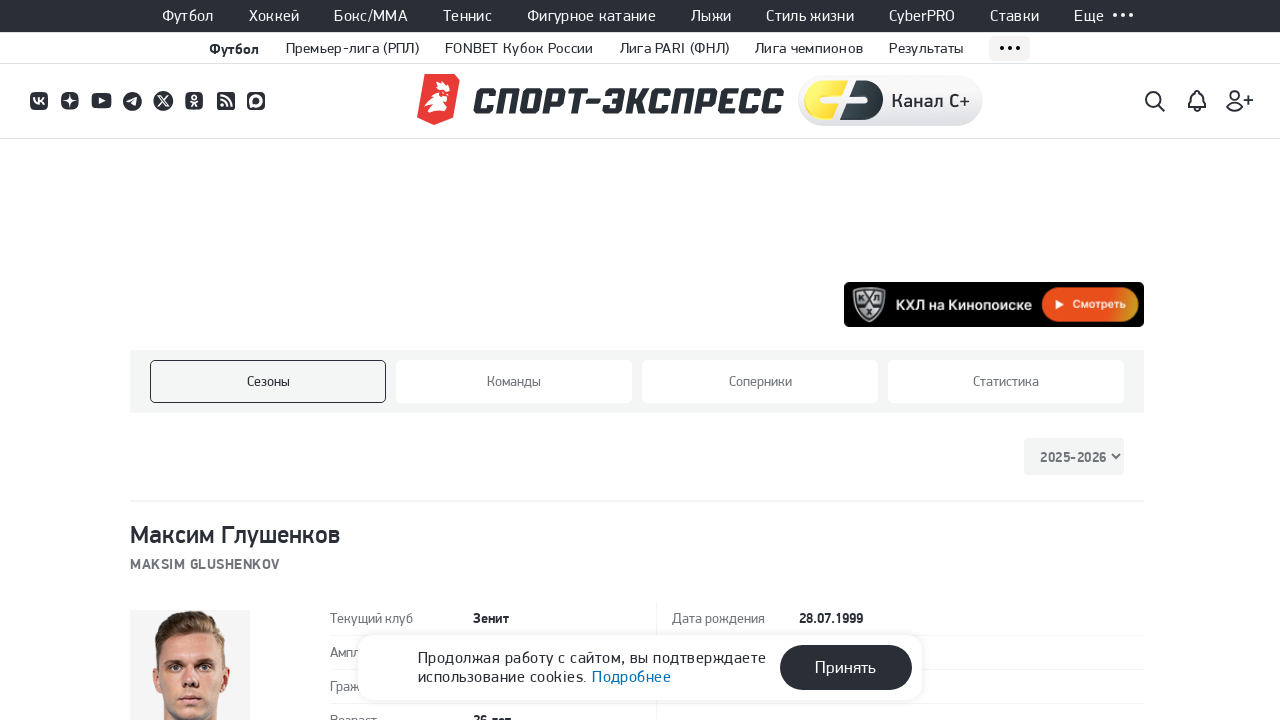

Navigated back to goals/assists statistics page
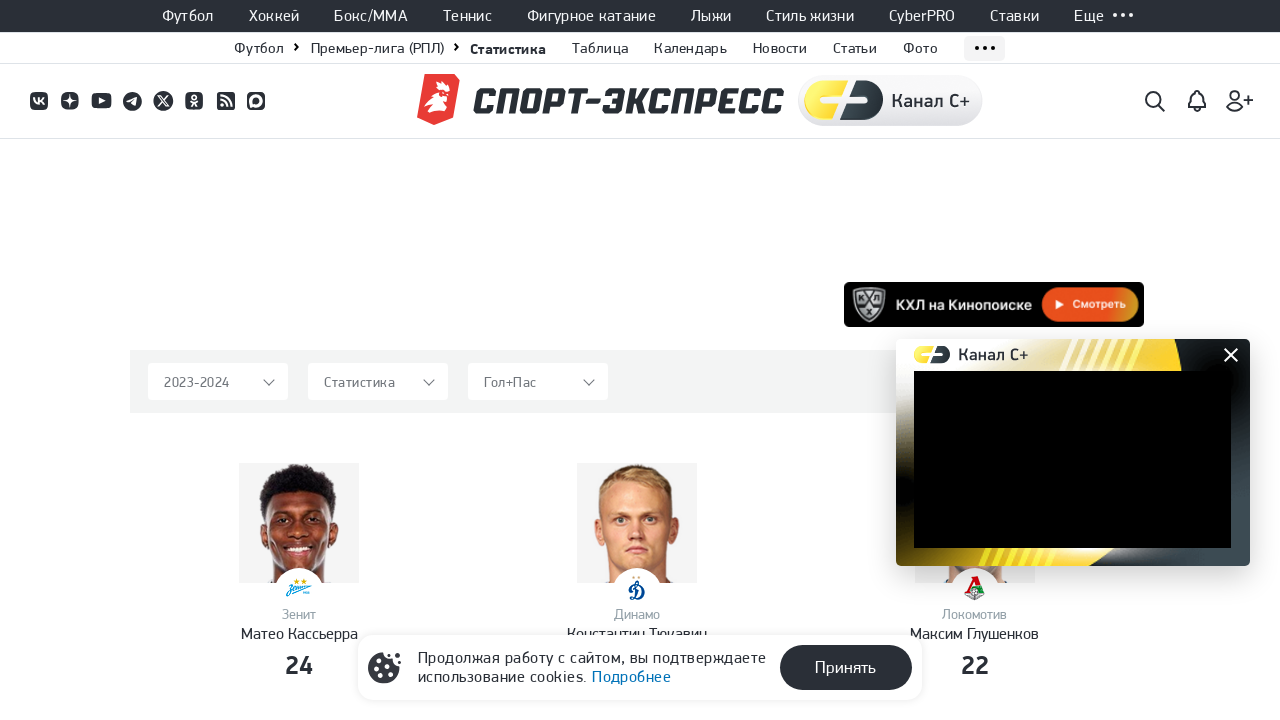

Navigated to cards statistics page
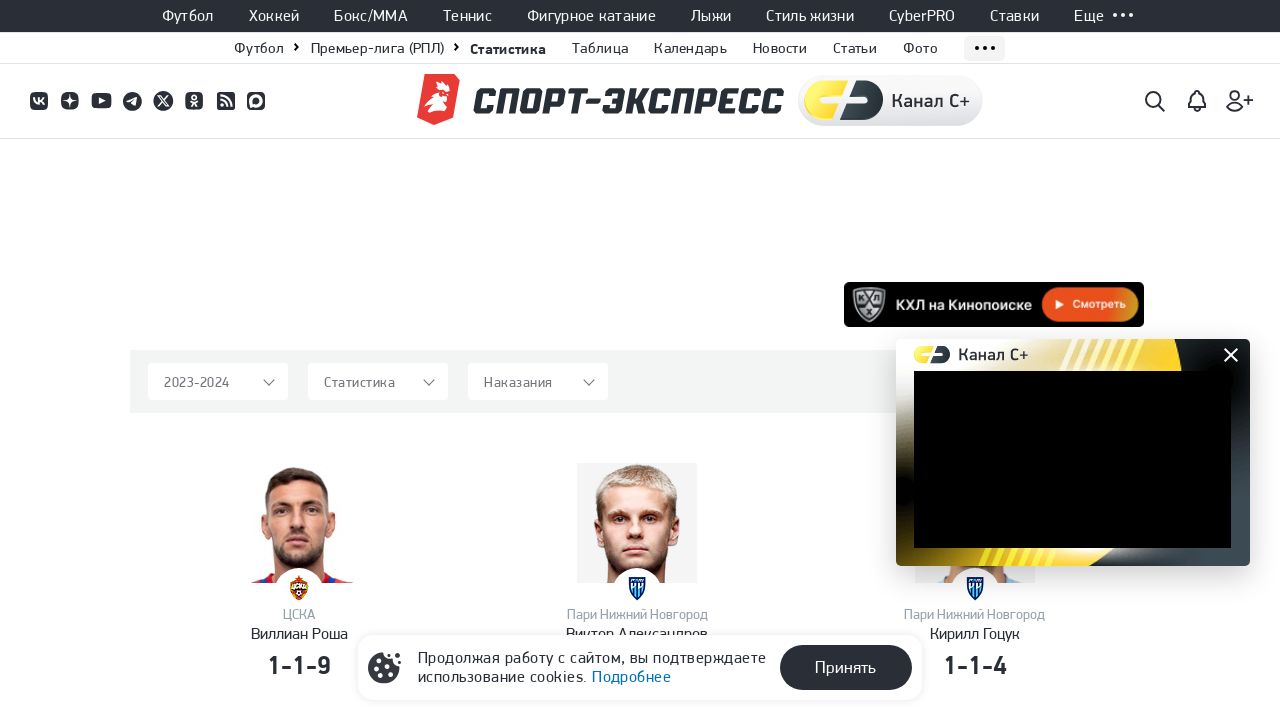

Clicked on Andrey Egorychev player profile link at (352, 361) on xpath=//a[contains(text(),'Андрей Егорычев')]
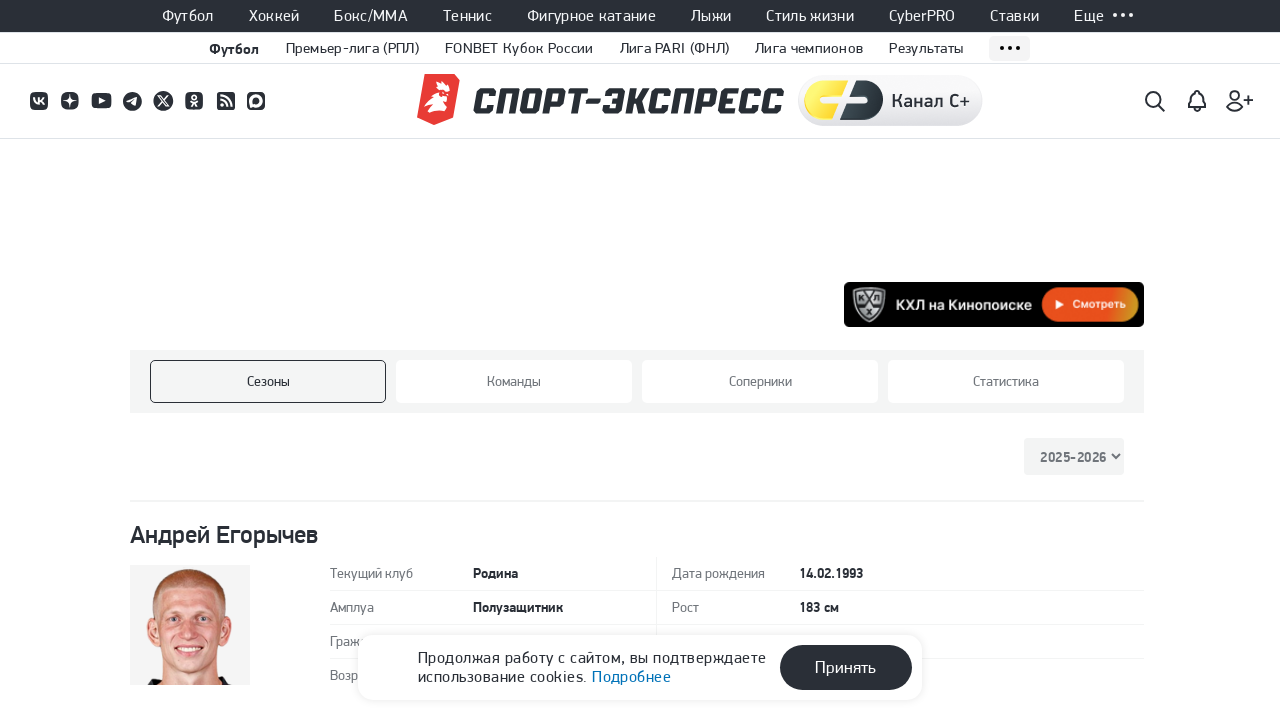

Player profile page loaded
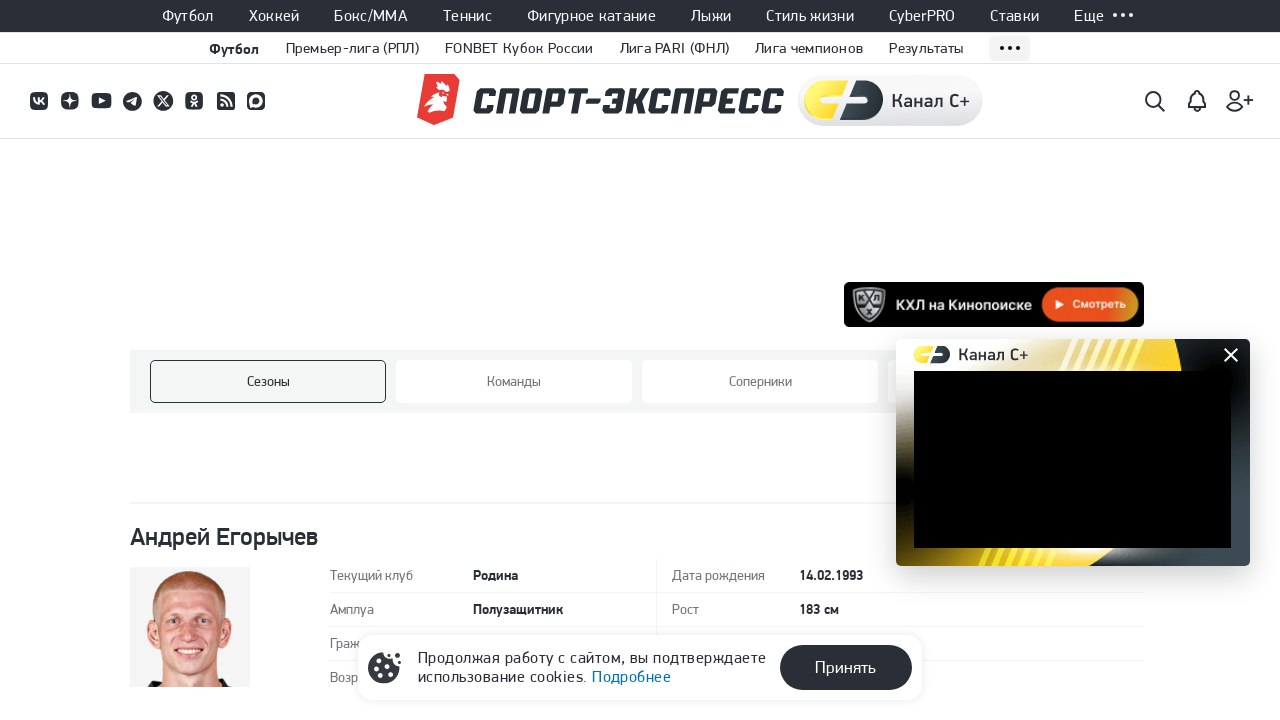

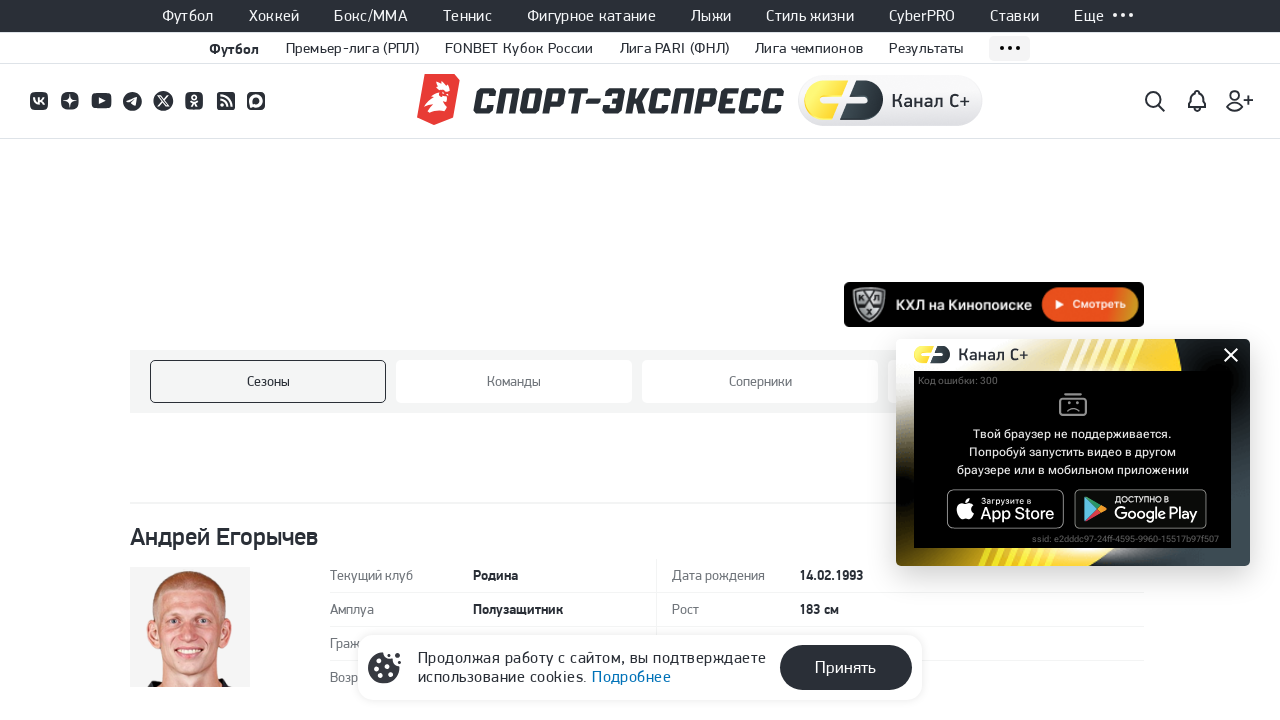